Tests that the Org User (Peer) Page is embeddable by verifying the page loads and displays the user name

Starting URL: https://i.cal.com/peer/embed

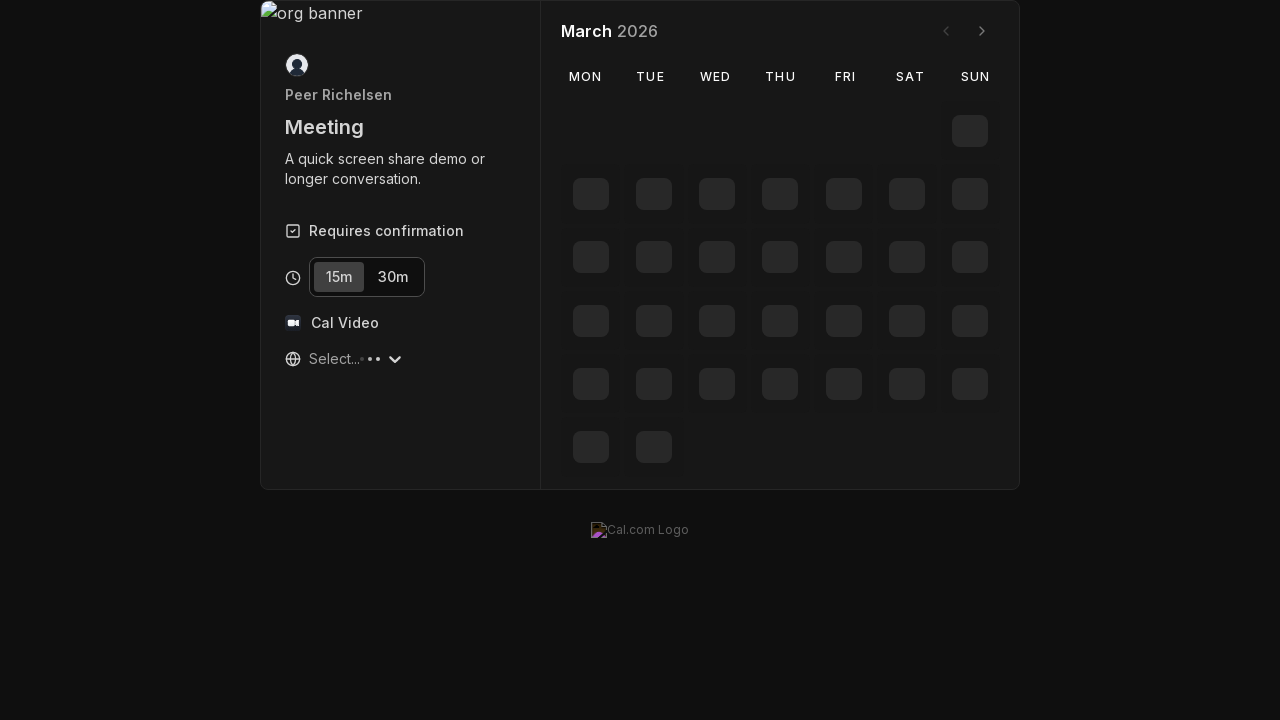

Waited for user name 'Peer Richelsen' to be visible on the Org User (Peer) Page
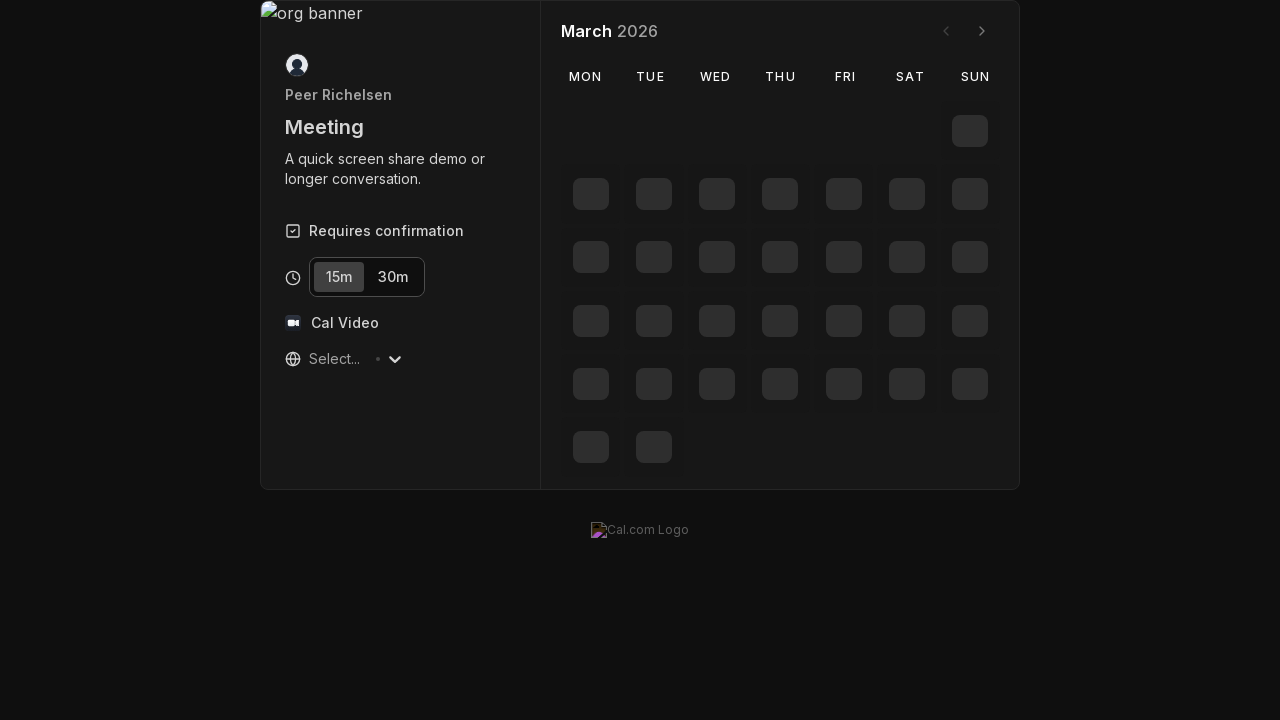

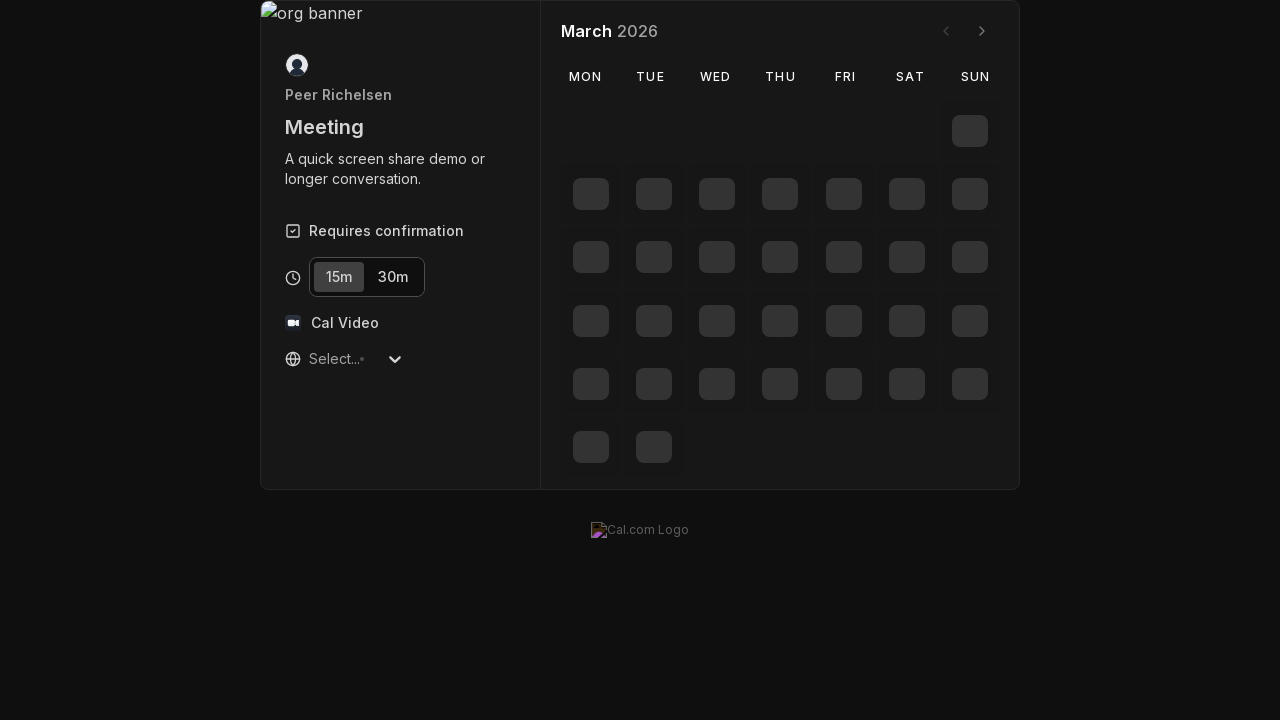